Navigates to DemoQA Radio Button page and selects the "Yes" radio button

Starting URL: https://demoqa.com/radio-button

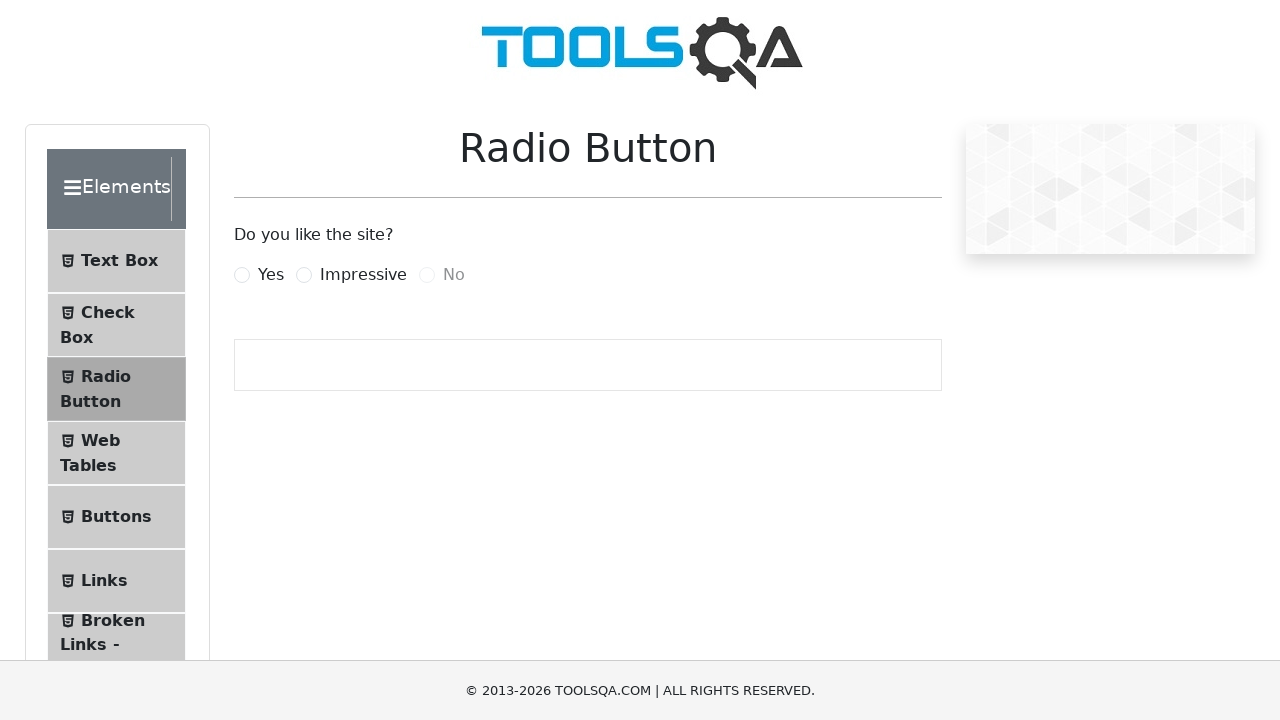

Clicked the 'Yes' radio button on DemoQA Radio Button page at (271, 275) on label[for='yesRadio']
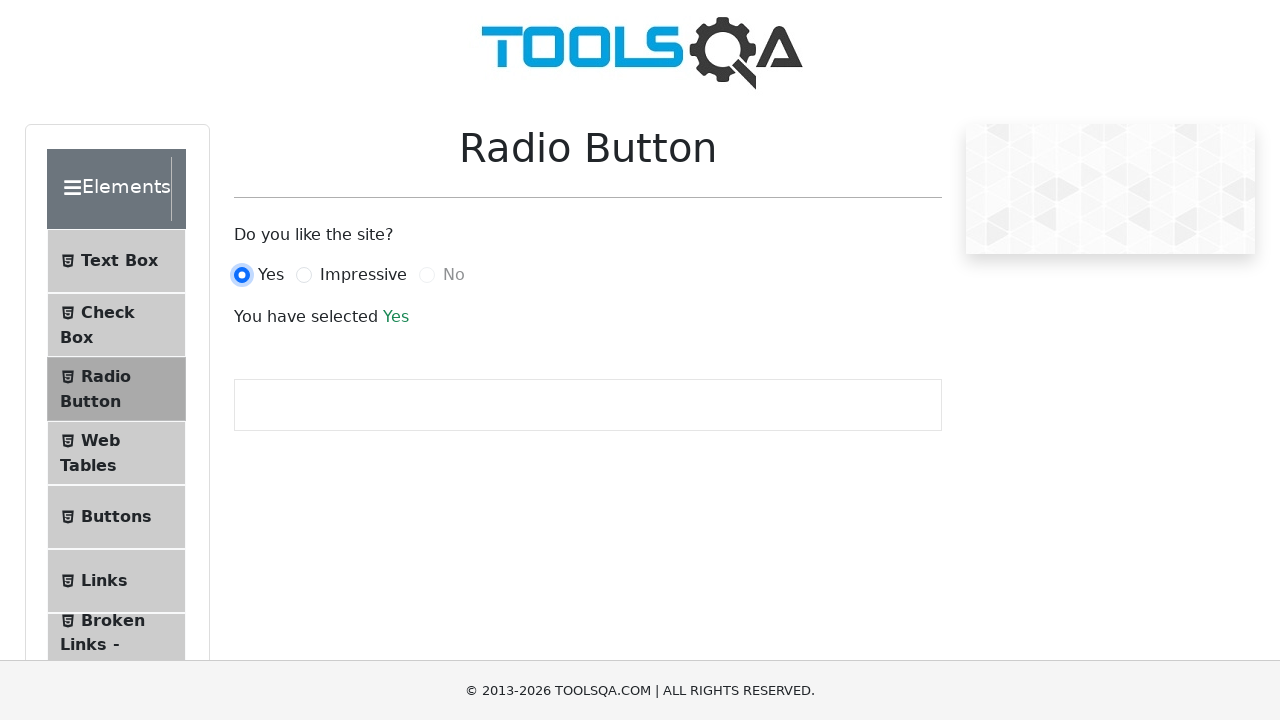

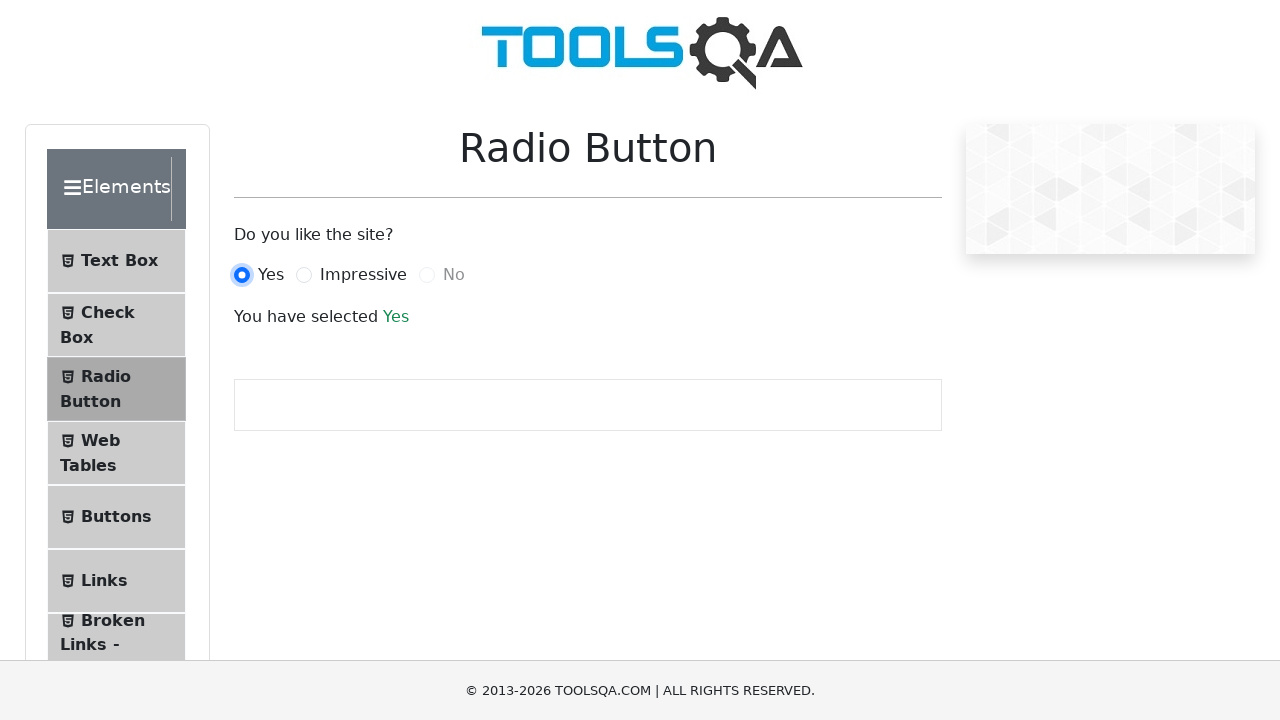